Calculates the day of the week for Christmas two years from now and enters it into a text field

Starting URL: https://obstaclecourse.tricentis.com/Obstacles/21269

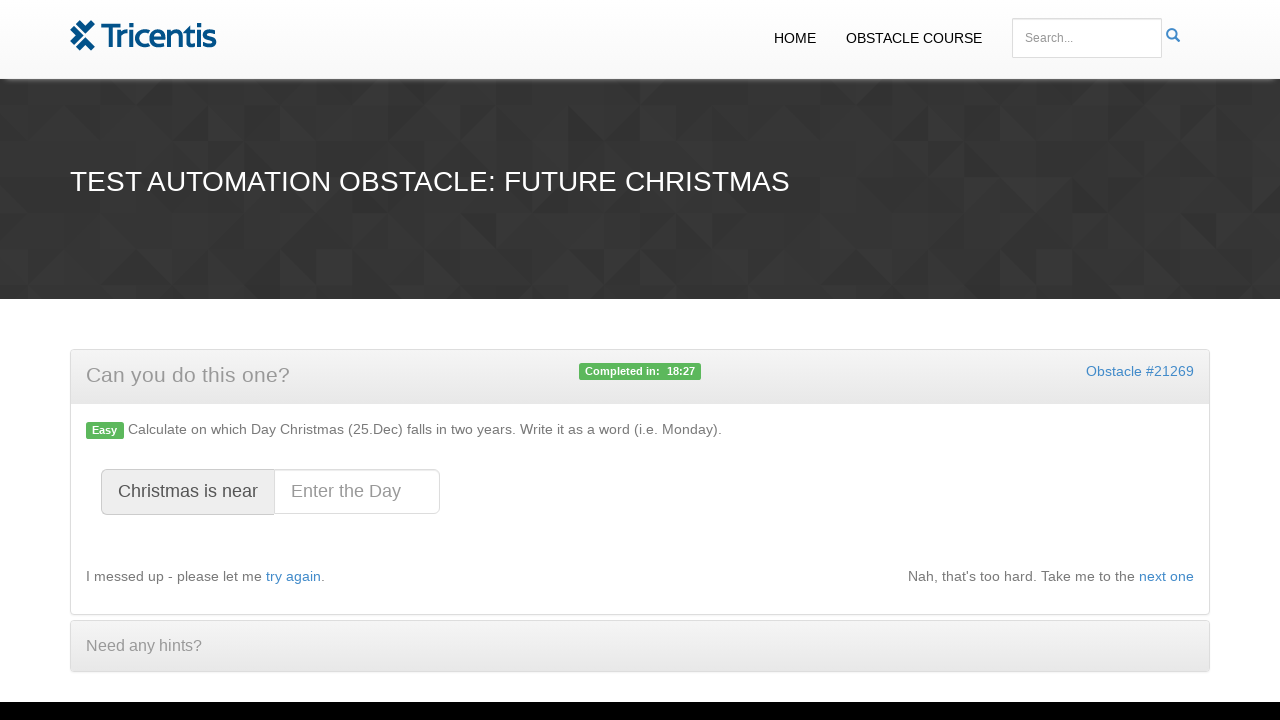

Filled Christmas day field with 'Monday' (Christmas 2028) on #christmasday
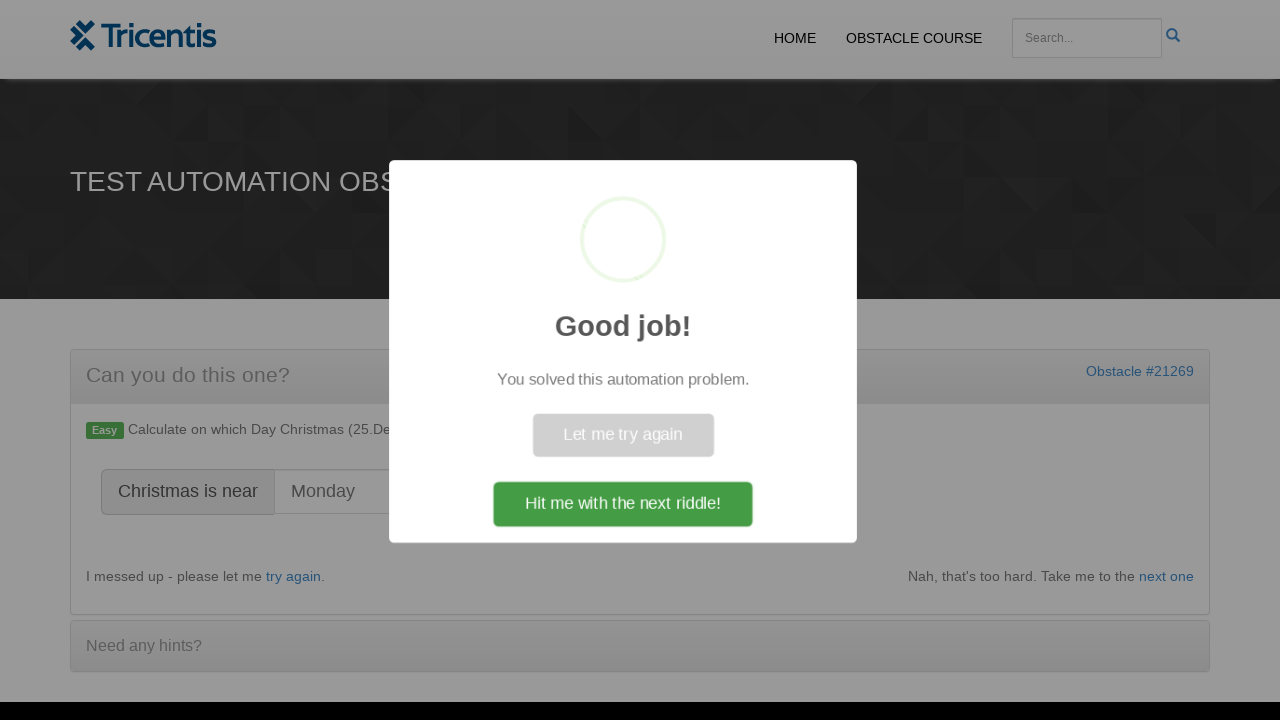

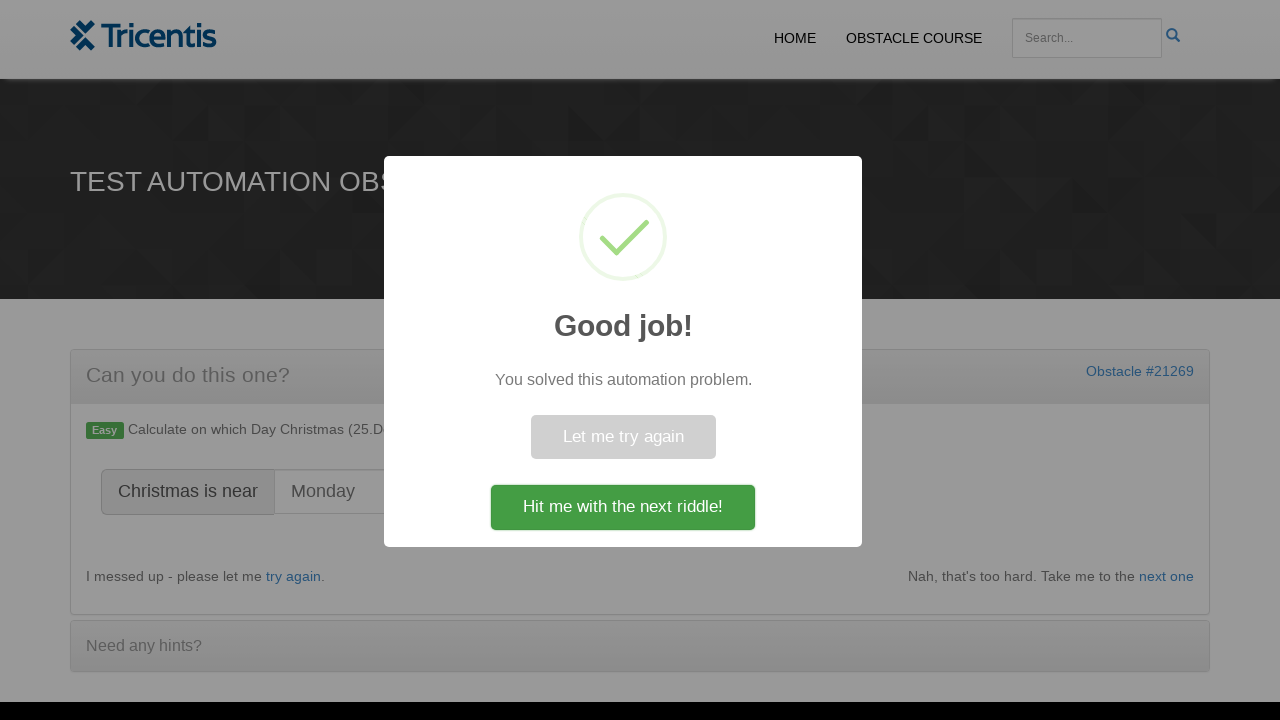